Tests the account registration form by filling out all required fields including personal information, address, contact details, and submitting the form to create a new account.

Starting URL: http://litecart.stqa.ru/index.php/en/create_account

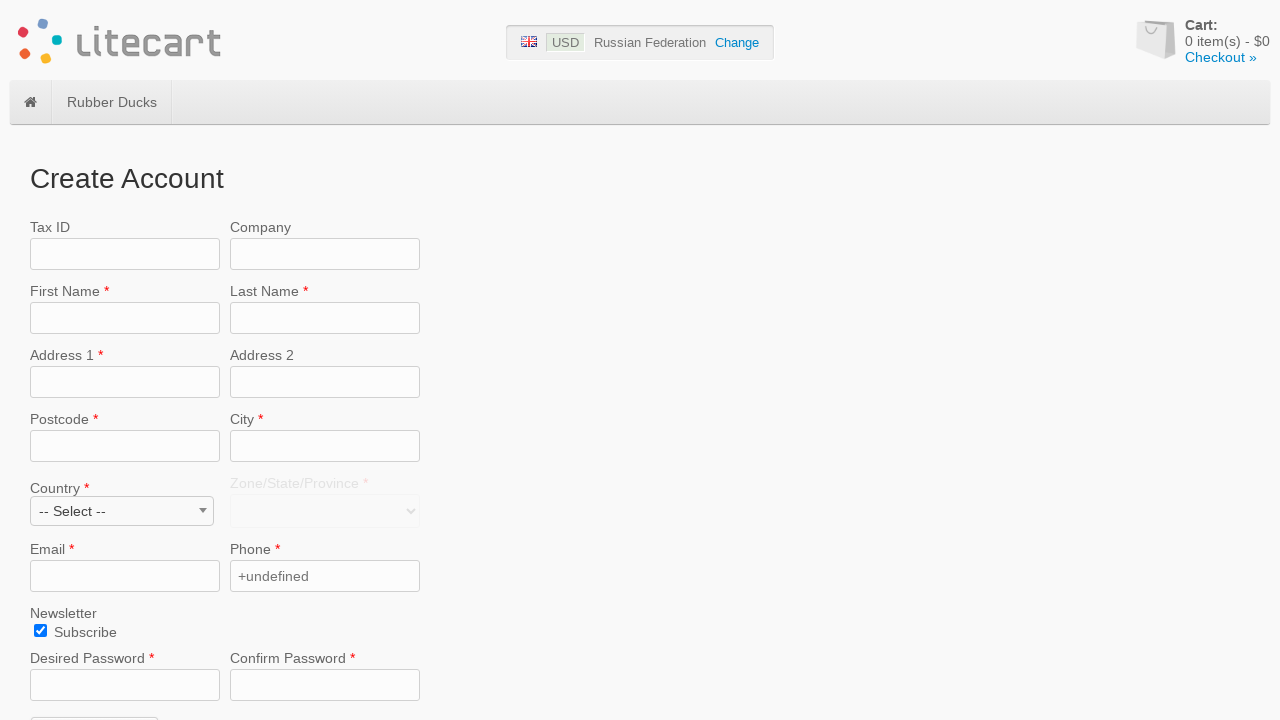

Filled tax ID field with '78459321' on input[name='tax_id']
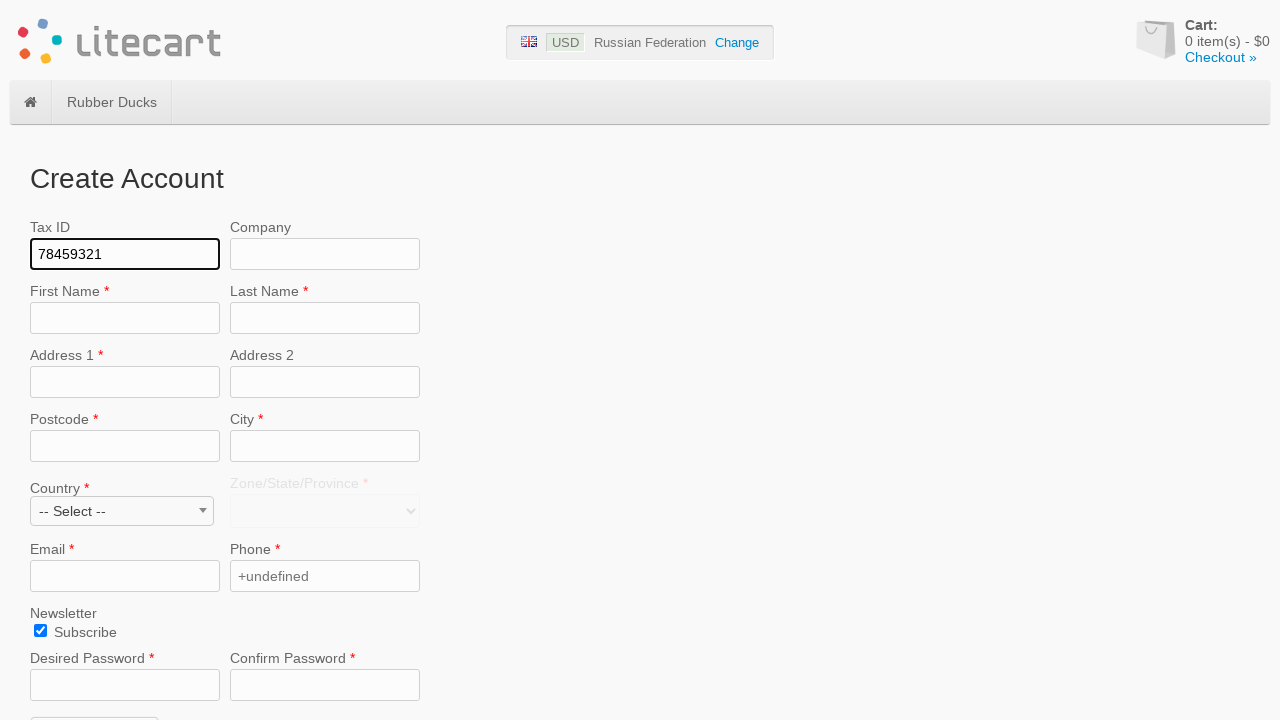

Filled company name field with 'TechCorp Inc' on input[name='company']
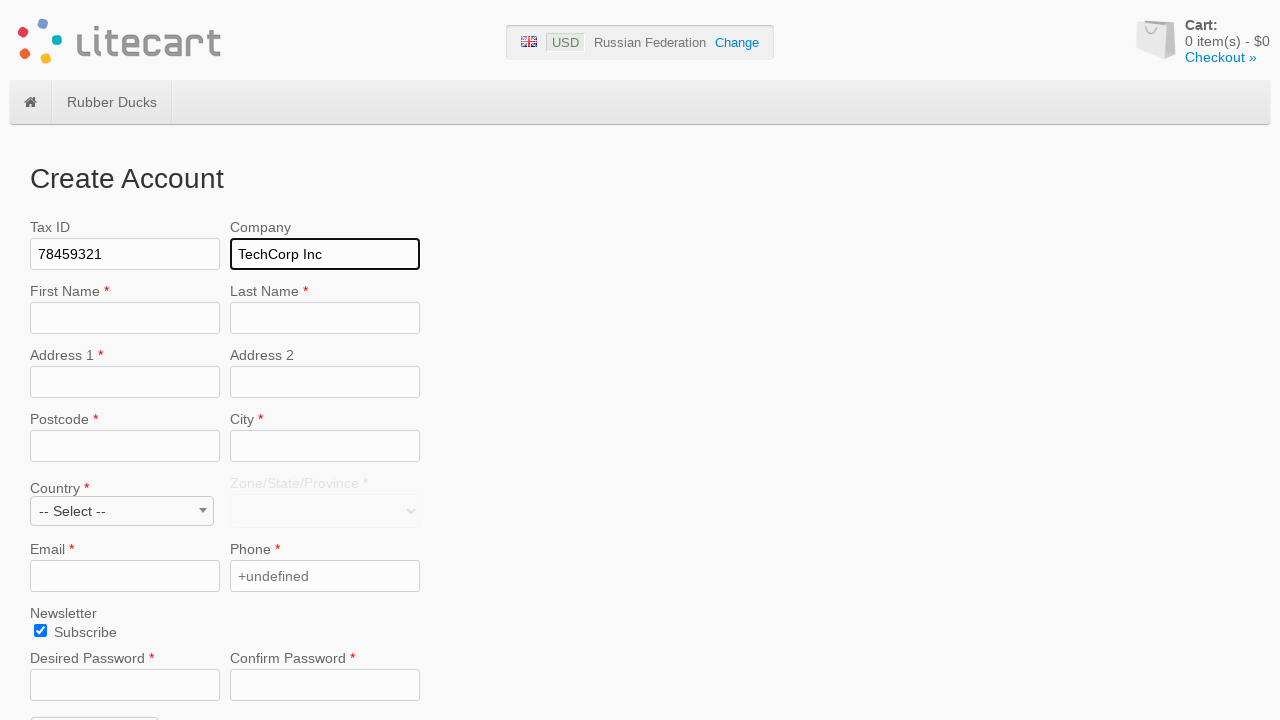

Filled first name field with 'Michael' on input[name='firstname']
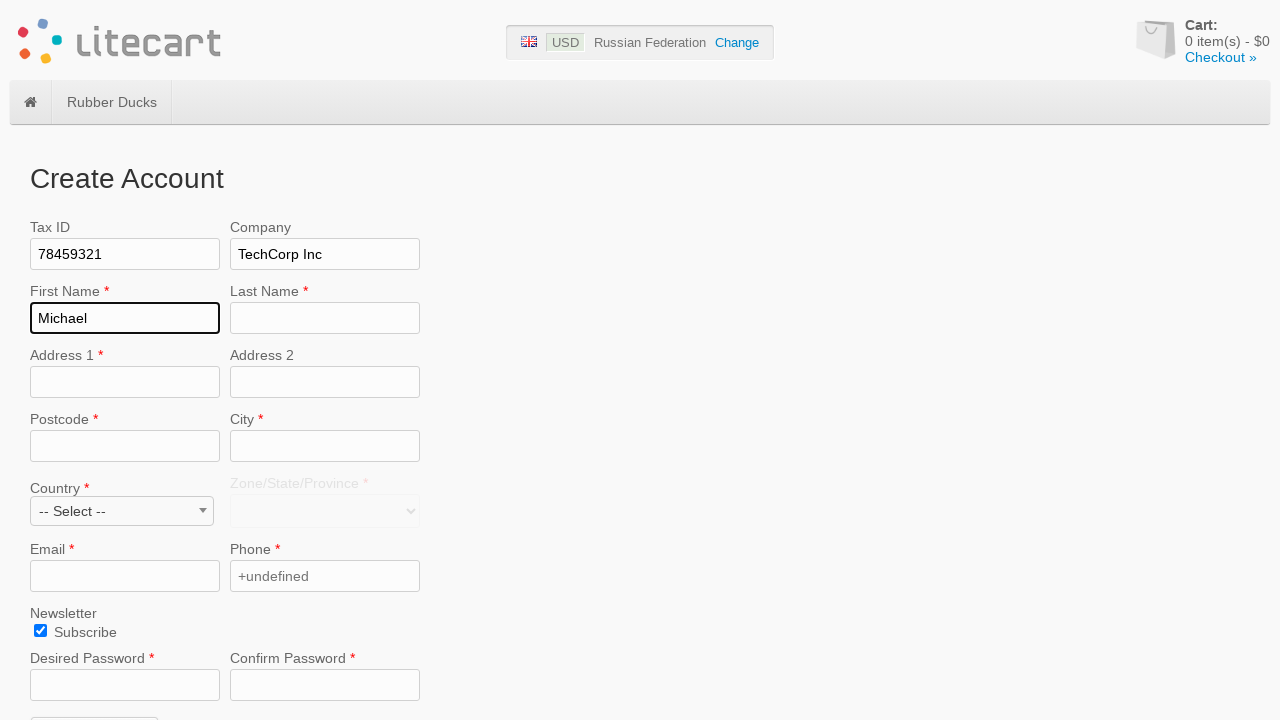

Filled last name field with 'Johnson' on input[name='lastname']
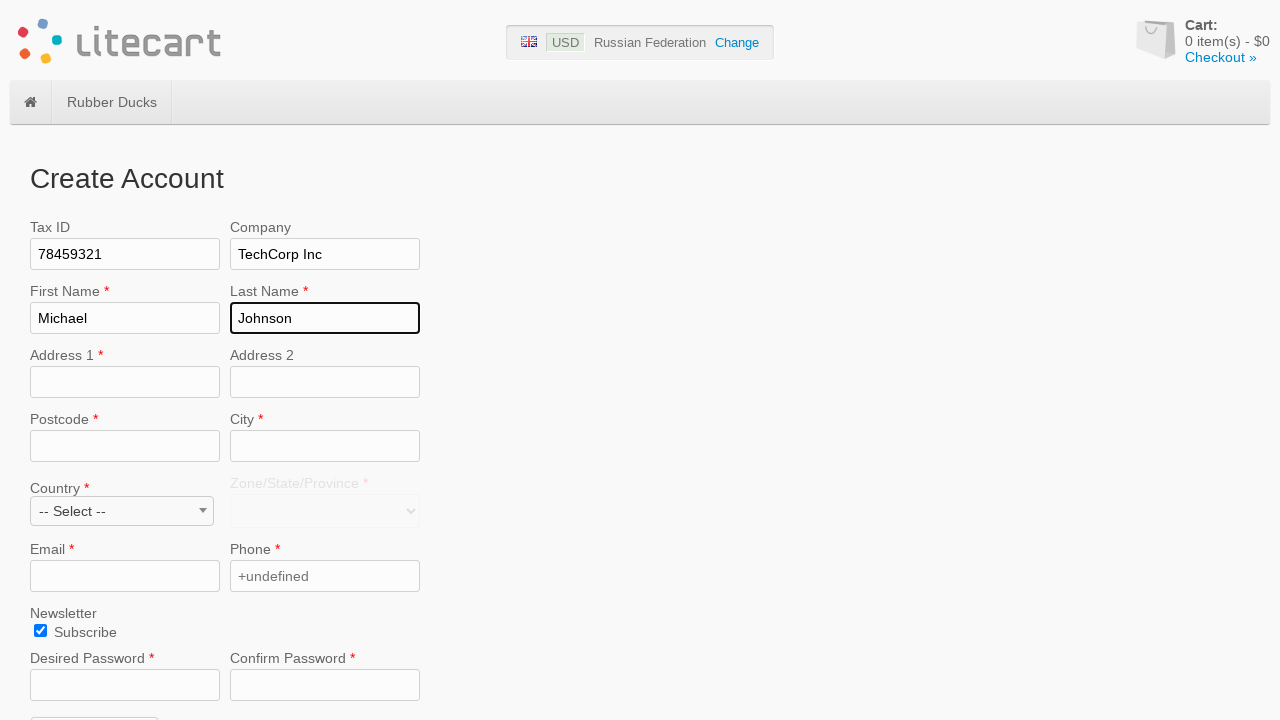

Filled primary address field with '123 Oak Avenue' on input[name='address1']
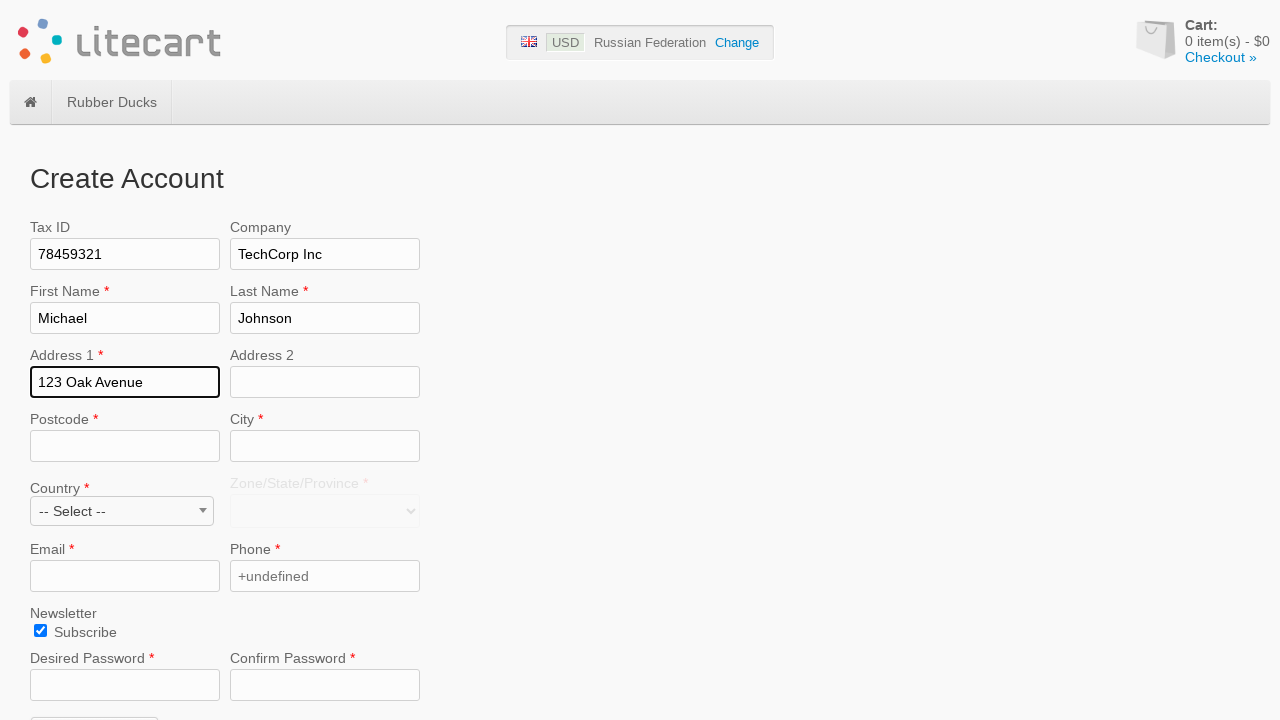

Filled secondary address field with 'Suite 500' on input[name='address2']
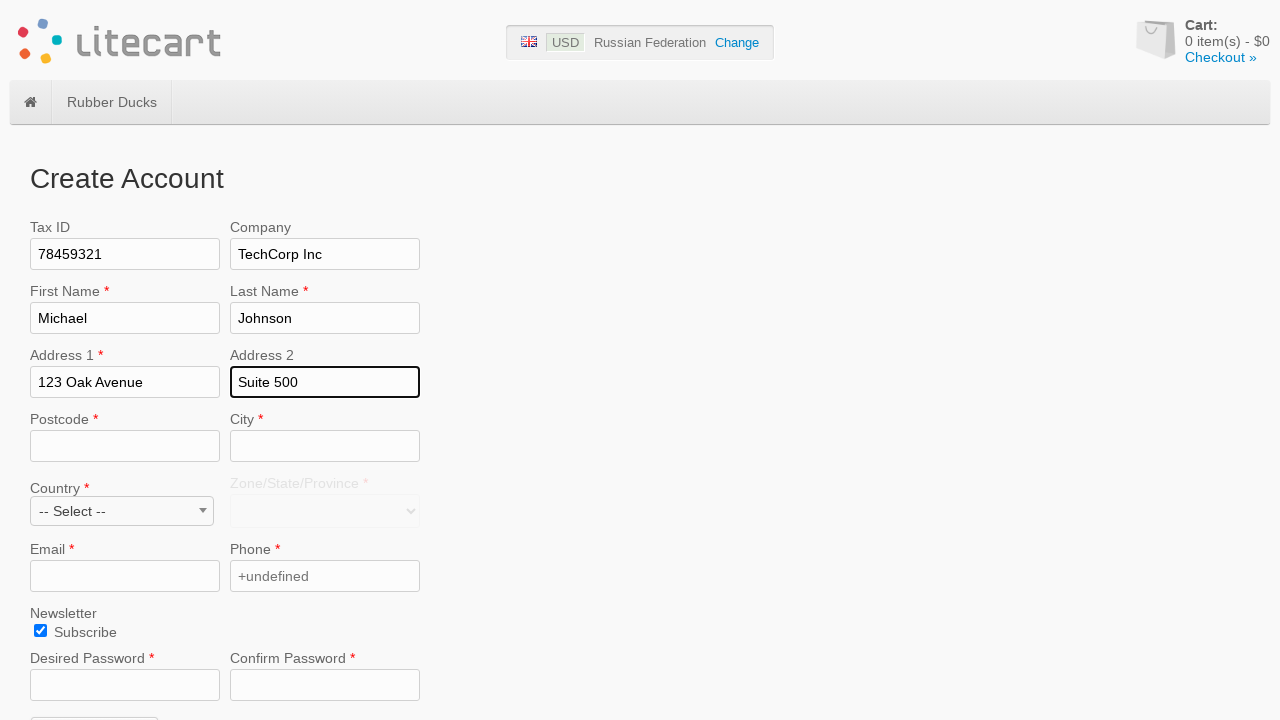

Filled postal code field with '33101' on input[name='postcode']
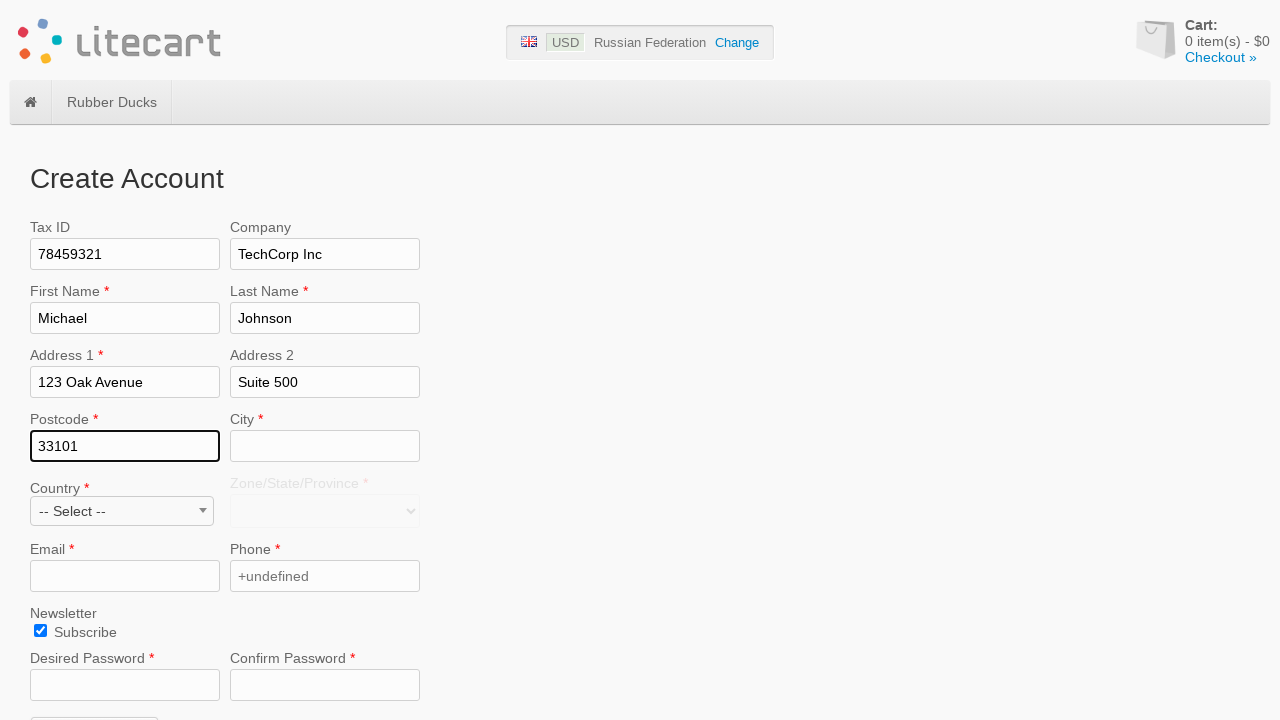

Filled city field with 'Miami' on input[name='city']
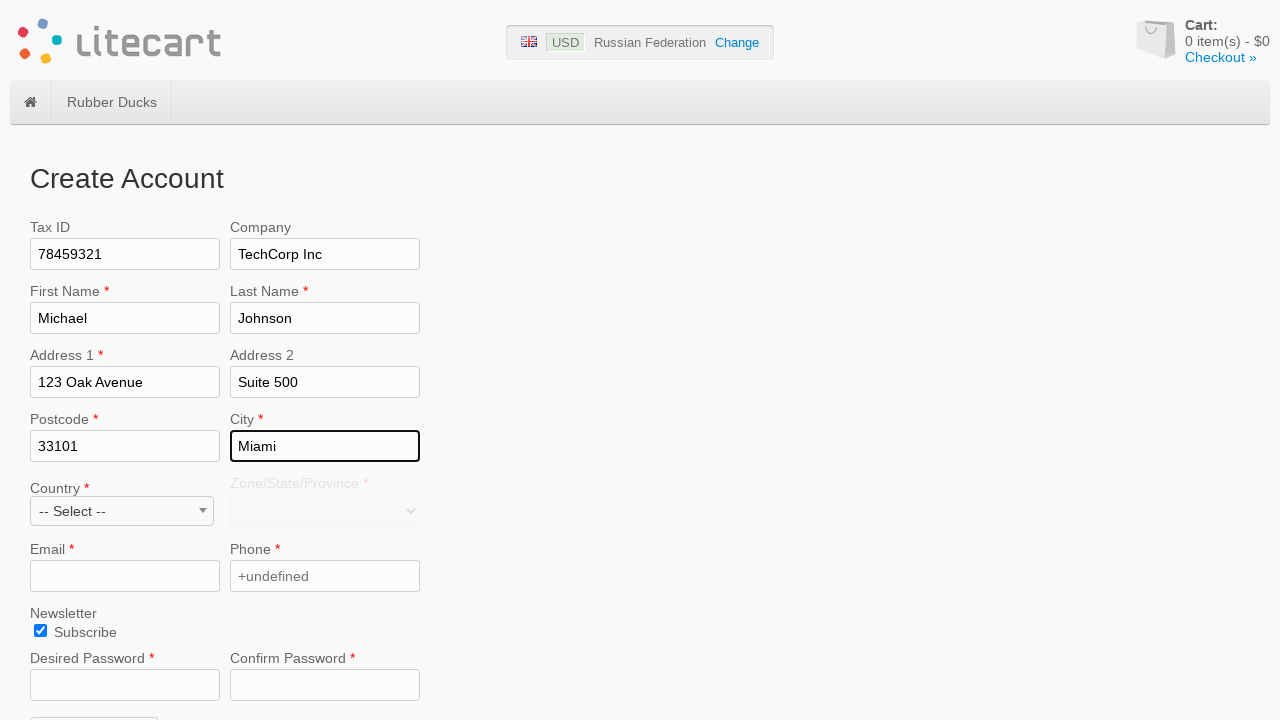

Clicked country dropdown (Select2 widget) at (122, 510) on .select2-selection__rendered
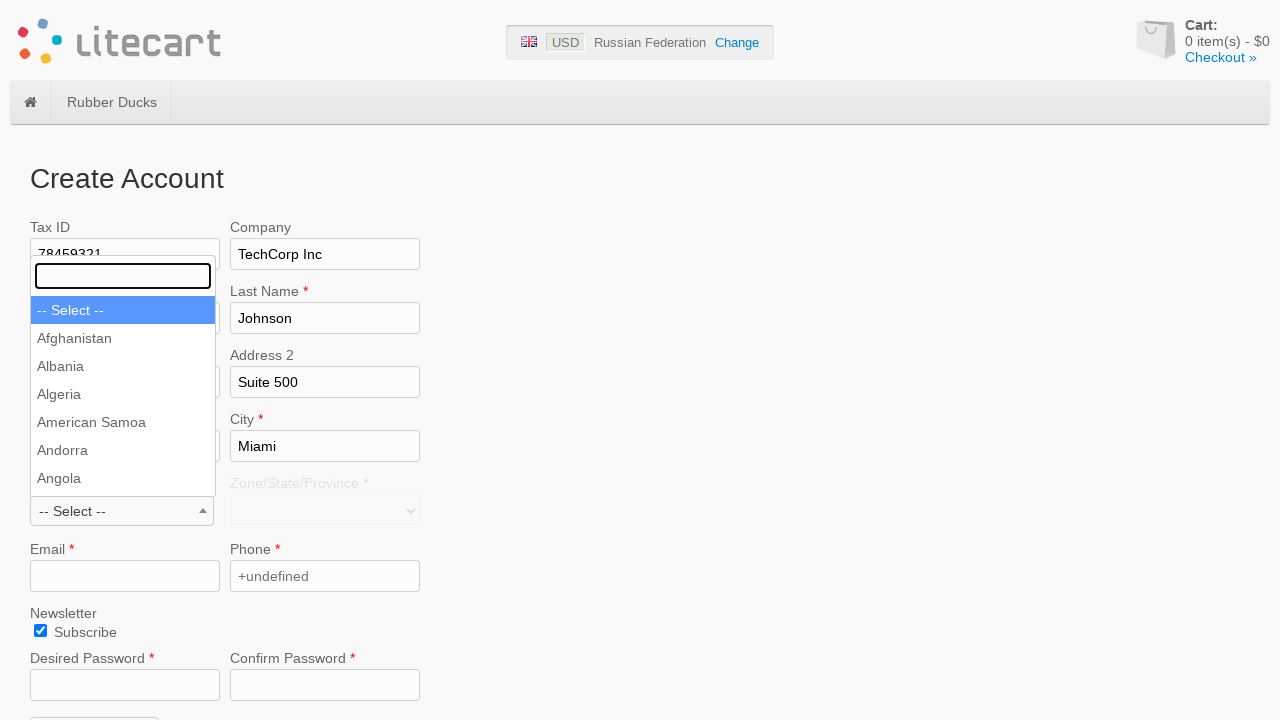

Typed 'United States' in country search field on .select2-search__field
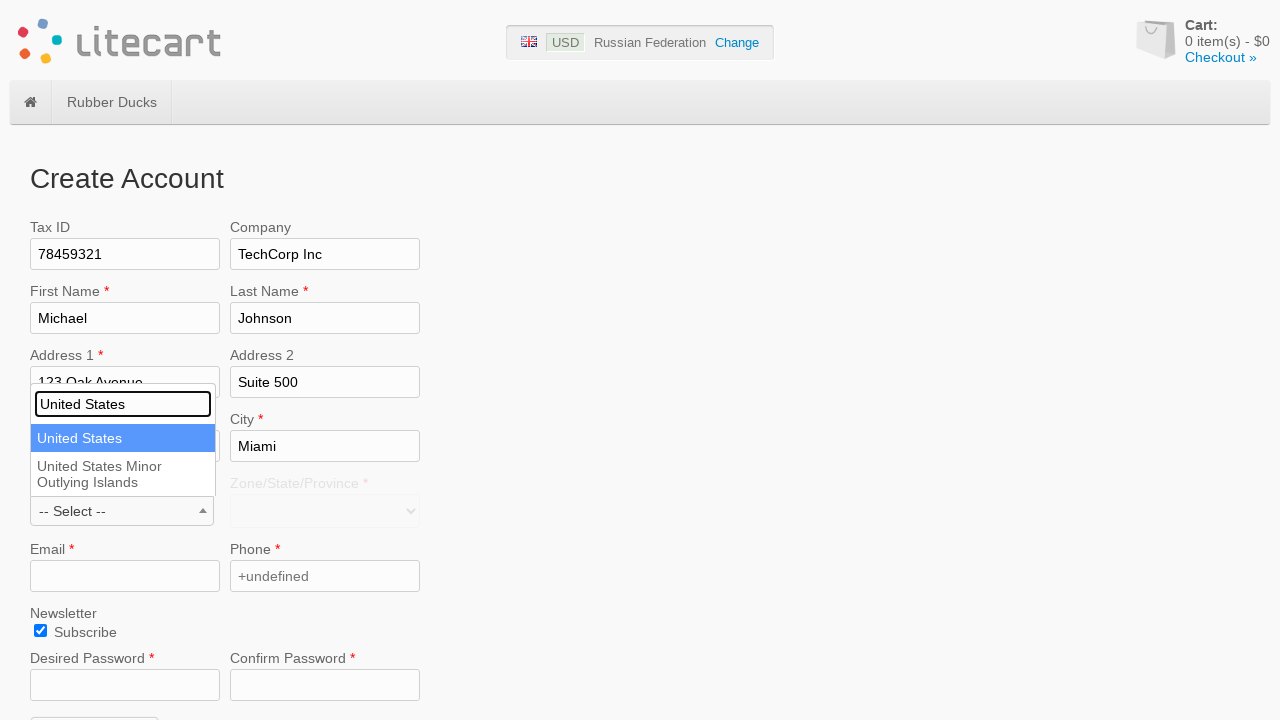

Selected 'United States' from country dropdown
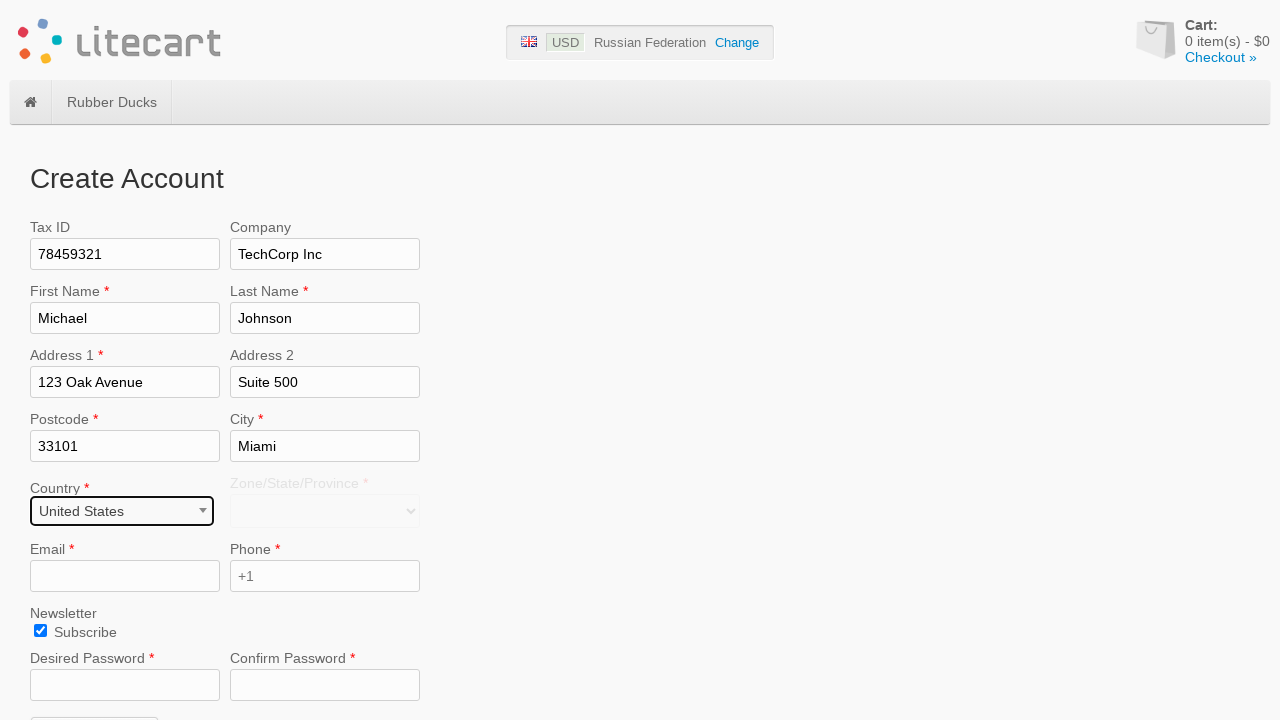

Waited for zone/state dropdown to be available
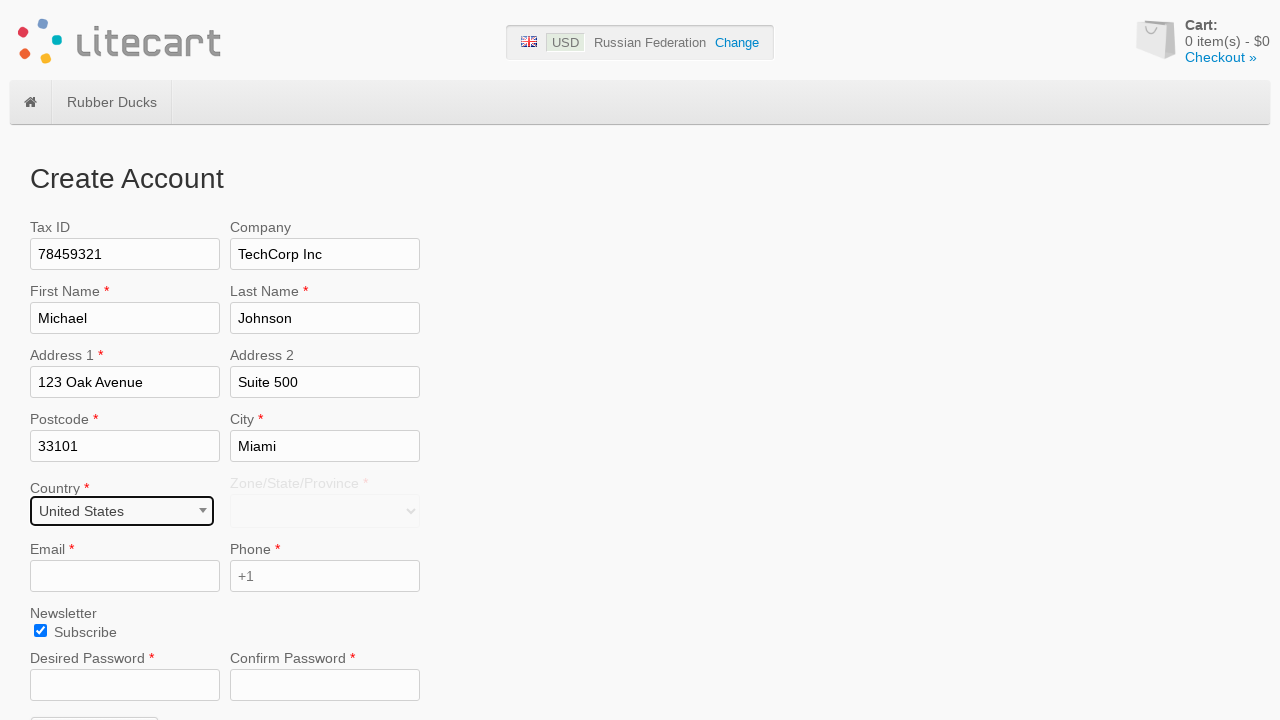

Selected 'FL' (Florida) from zone/state dropdown on select[name='zone_code']
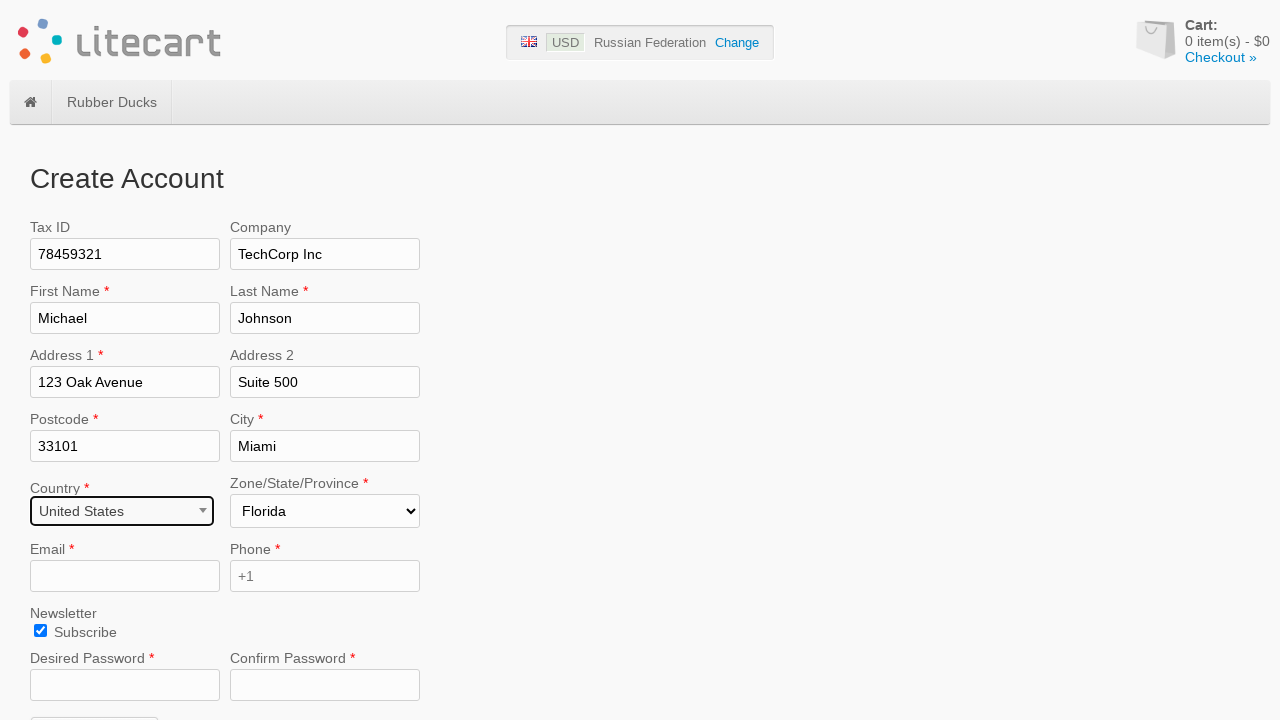

Filled email field with 'testuser_84721@example.com' on input[name='email']
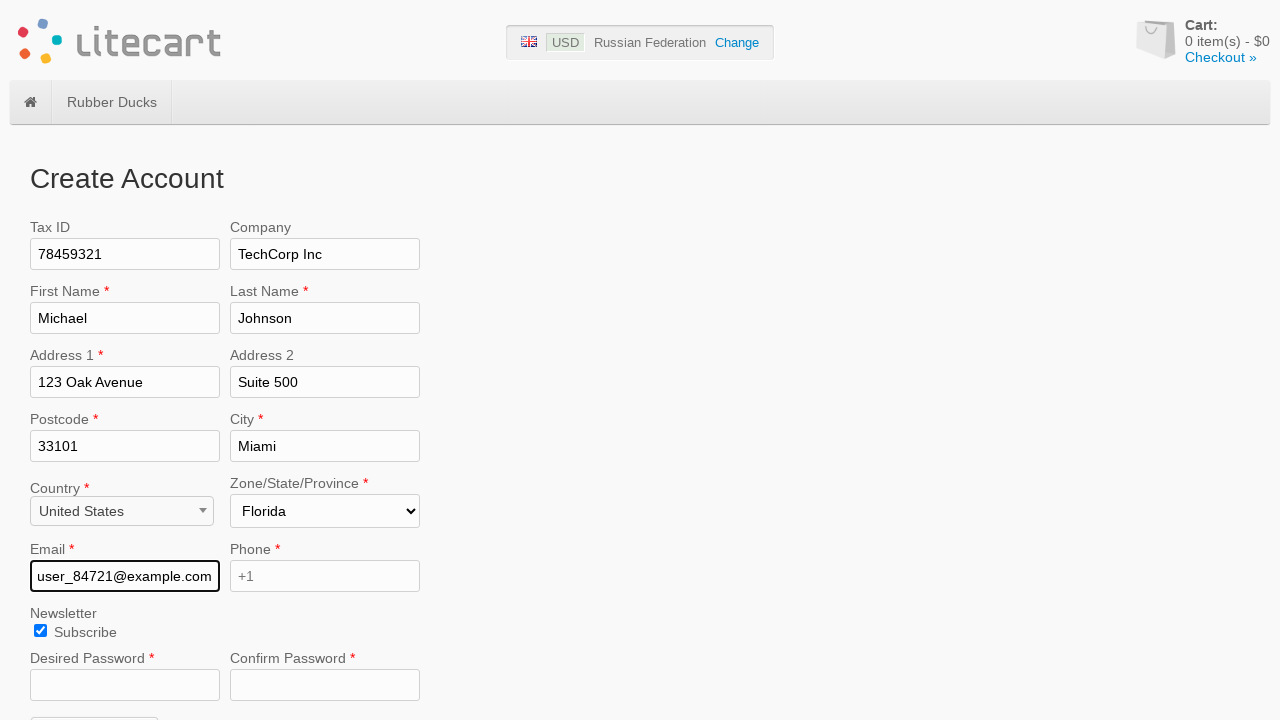

Filled phone number field with '3055551234' on input[name='phone']
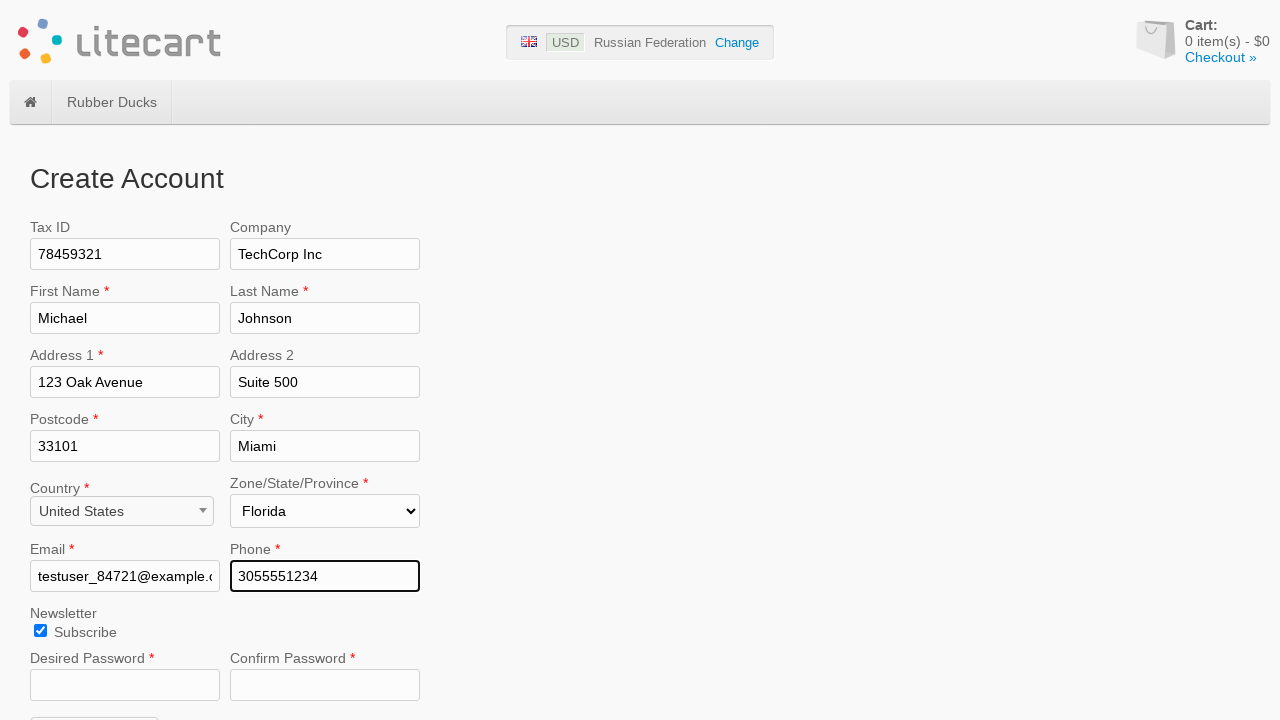

Filled password field with 'SecurePass123' on input[name='password']
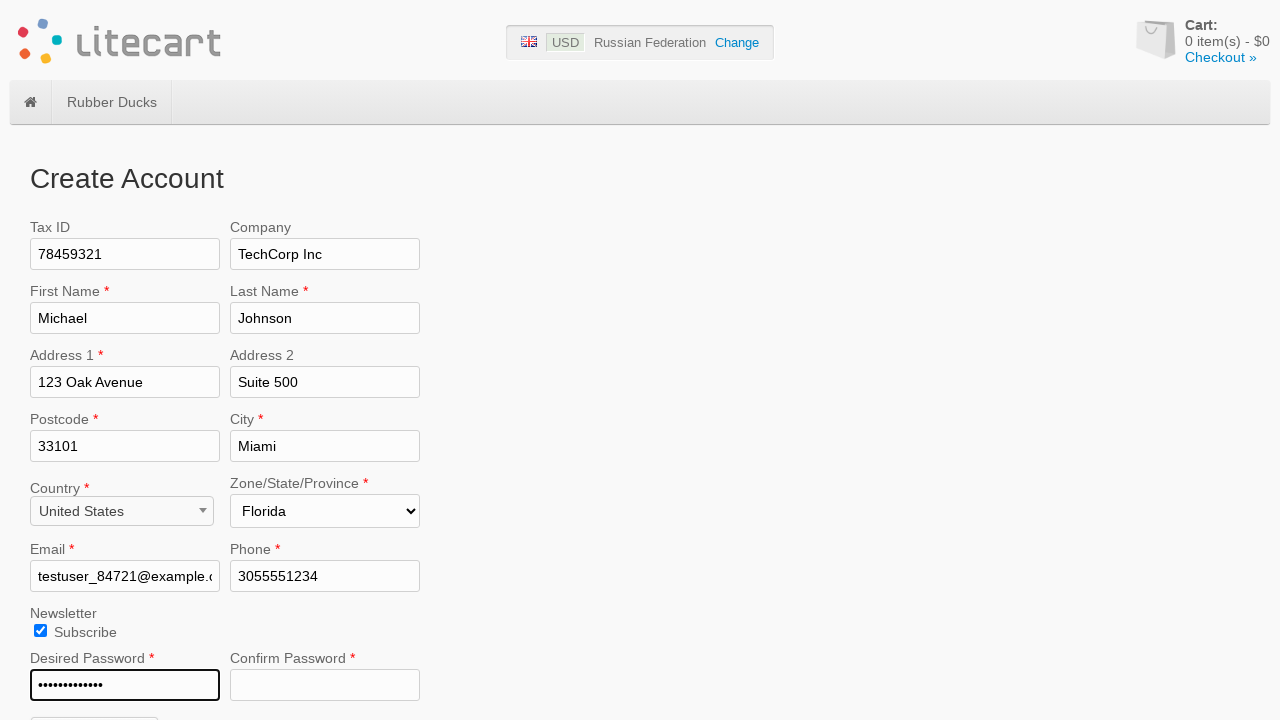

Filled password confirmation field with 'SecurePass123' on input[name='confirmed_password']
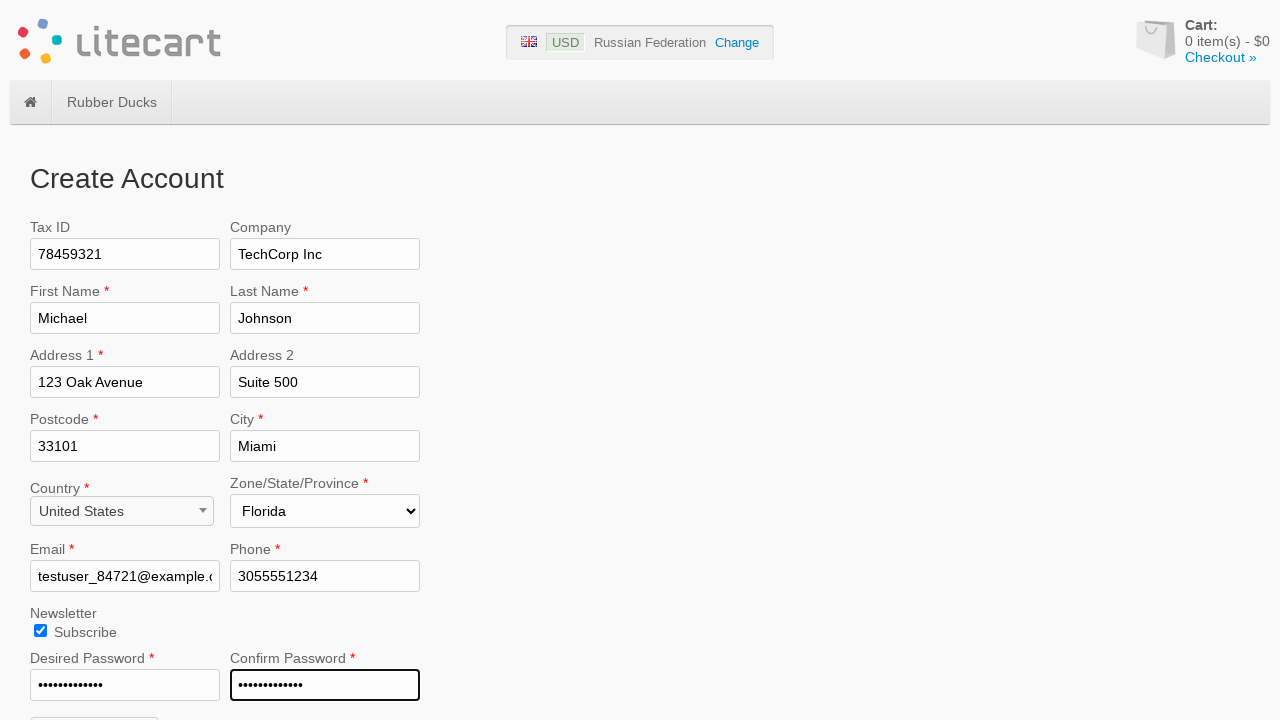

Clicked 'Create Account' button to submit the registration form at (94, 704) on button[name='create_account']
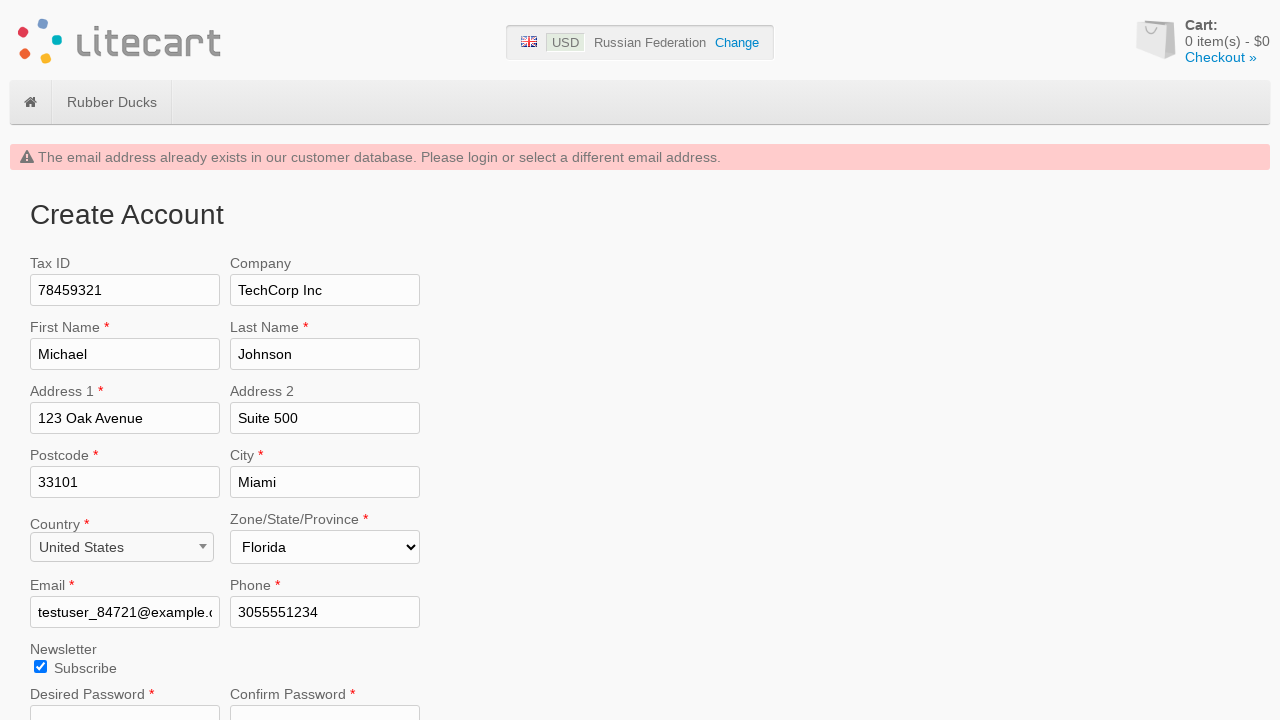

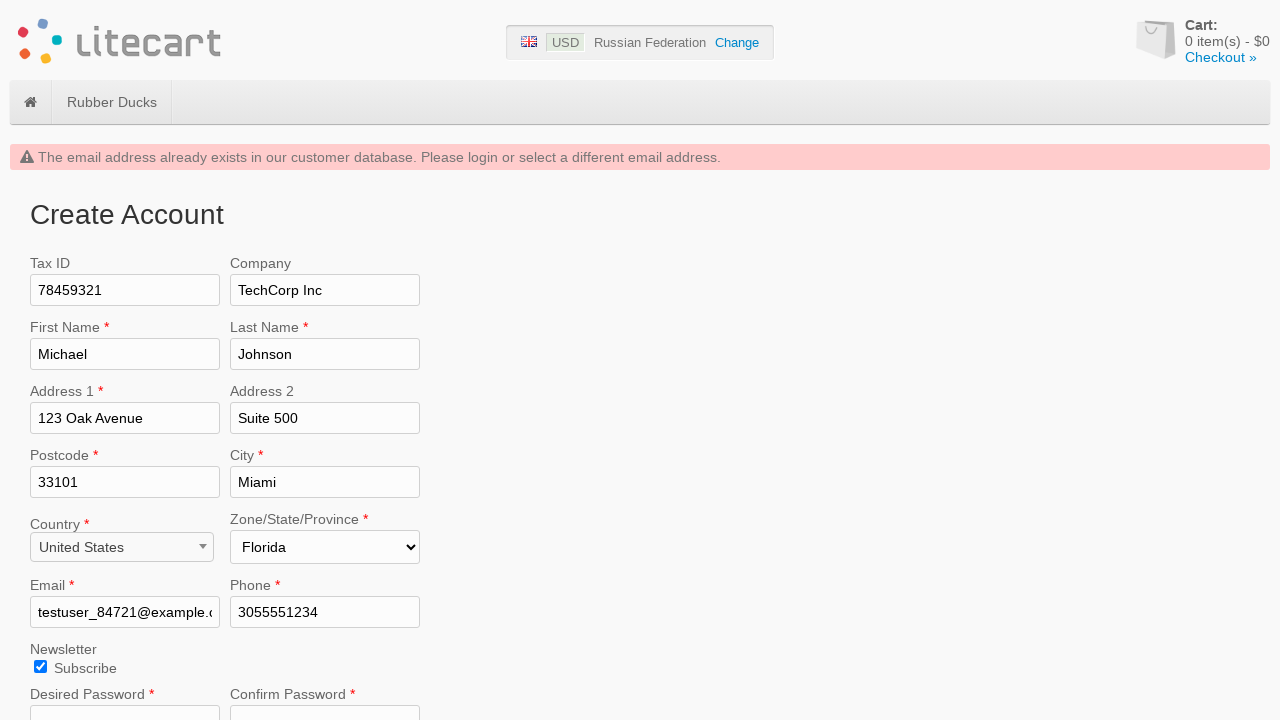